Tests the scope functionality by counting links in different page sections, opening footer links in new tabs, and verifying each tab loads successfully

Starting URL: https://rahulshettyacademy.com/AutomationPractice/

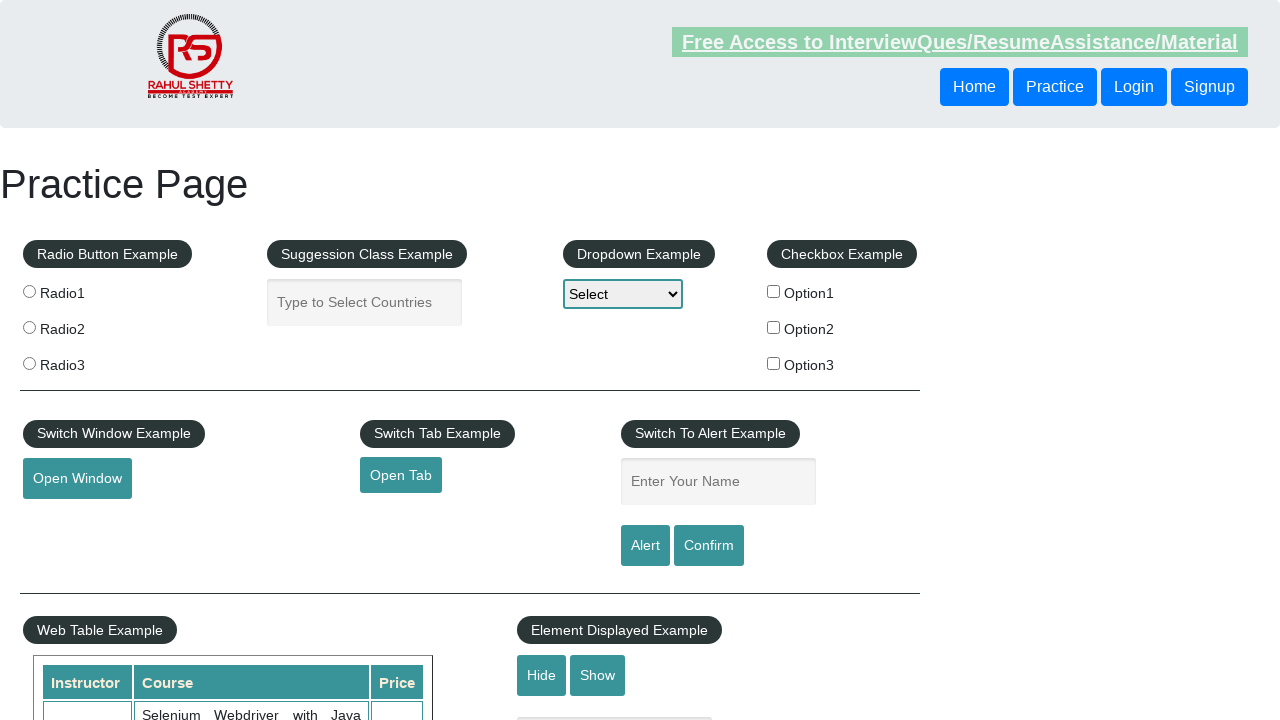

Located all links on the page - found 27 total links
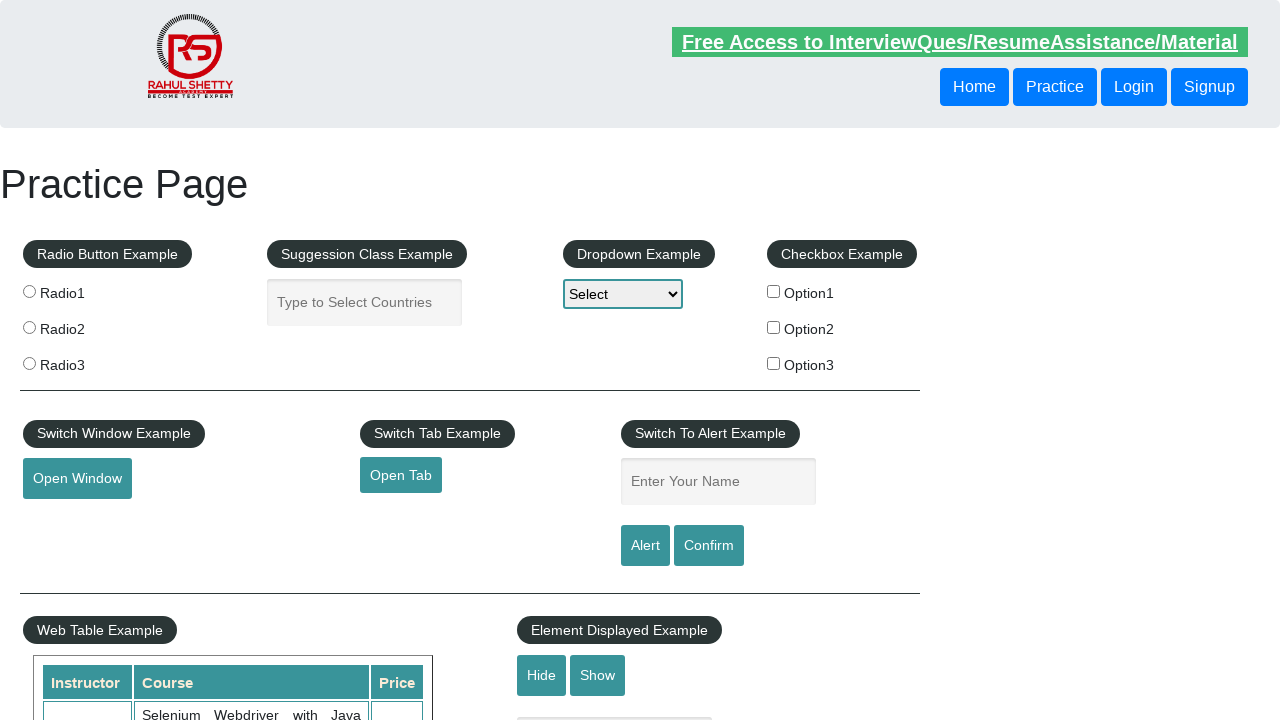

Located footer section (#gf-BIG)
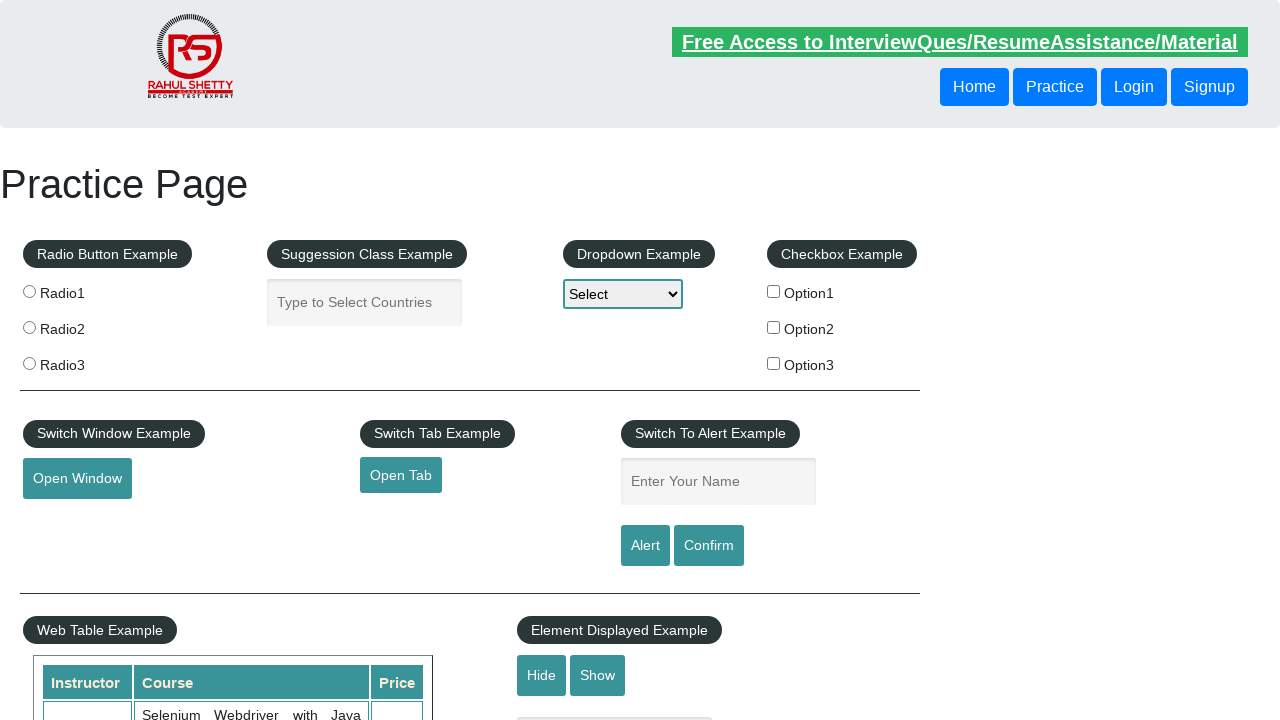

Located all links in footer - found 20 footer links
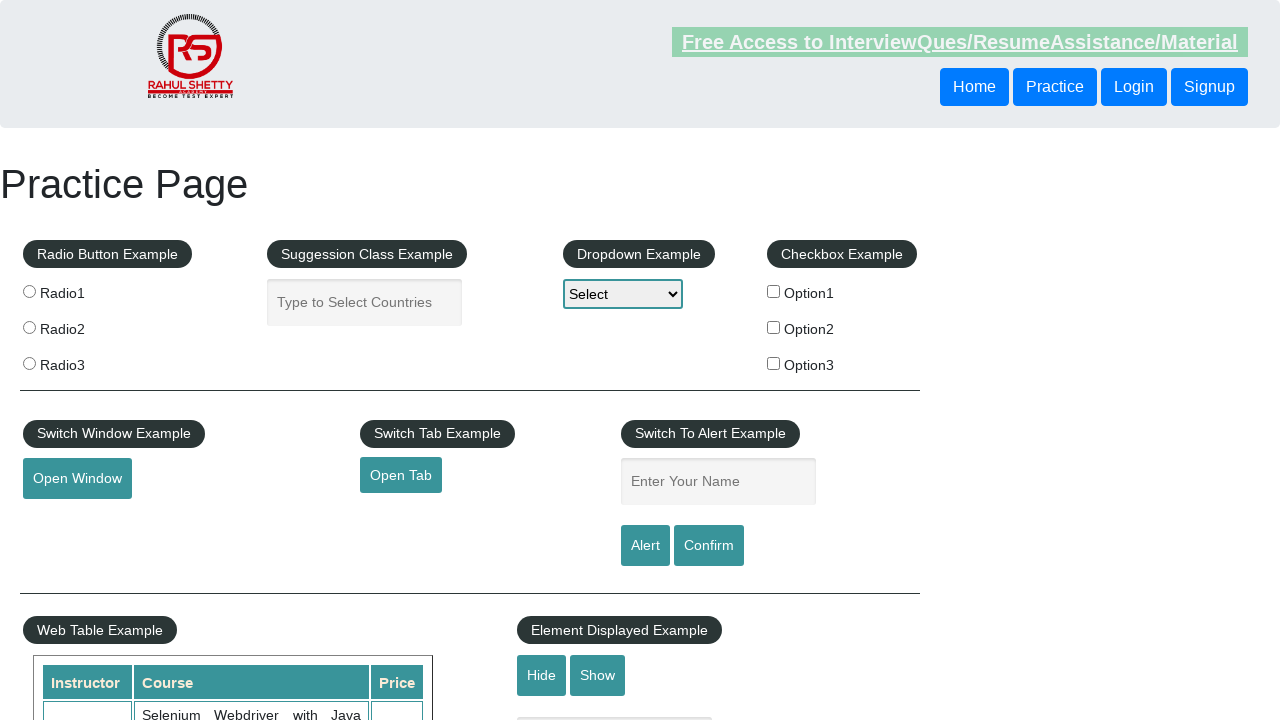

Located first column of footer table
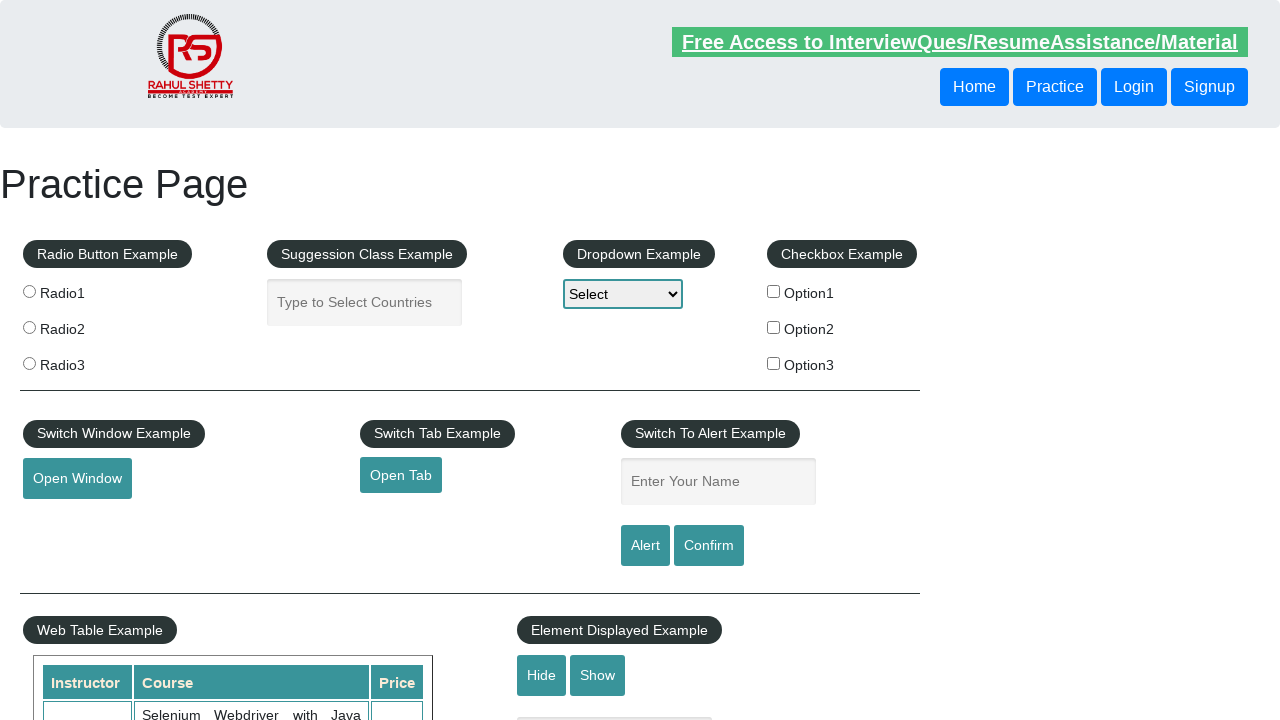

Located all links in first footer column - found 5 links
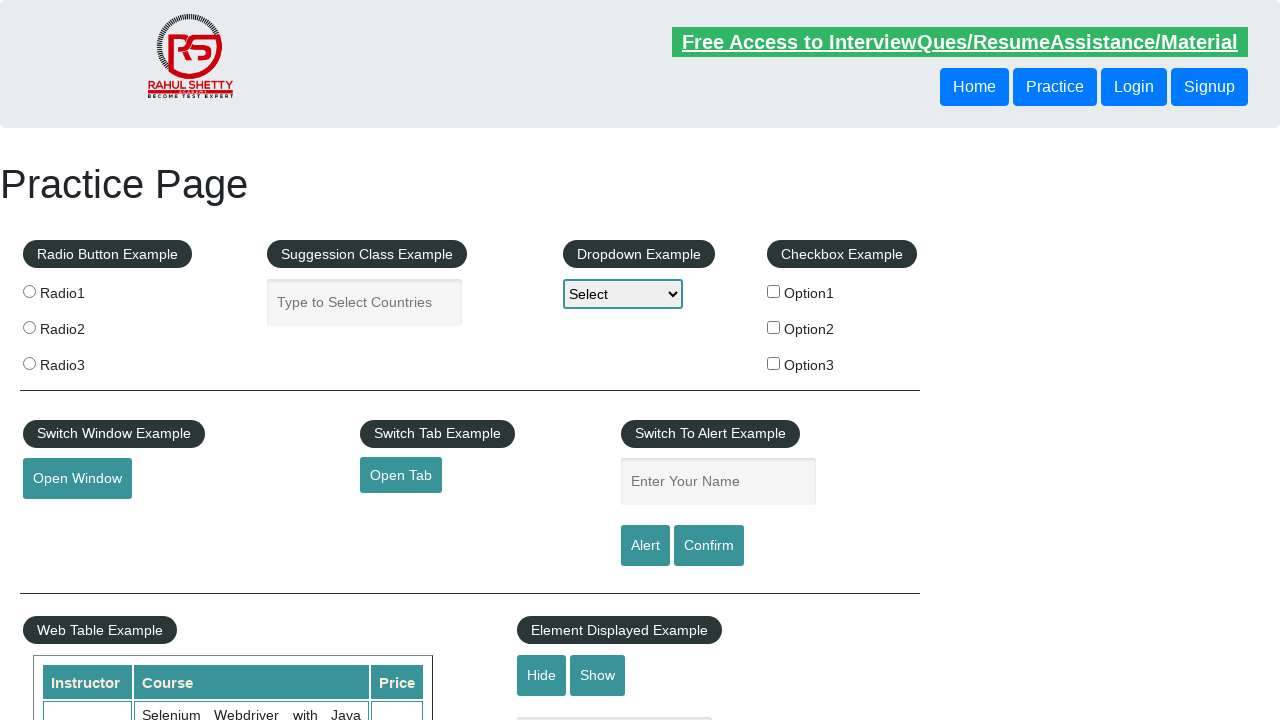

Selected footer link at index 1
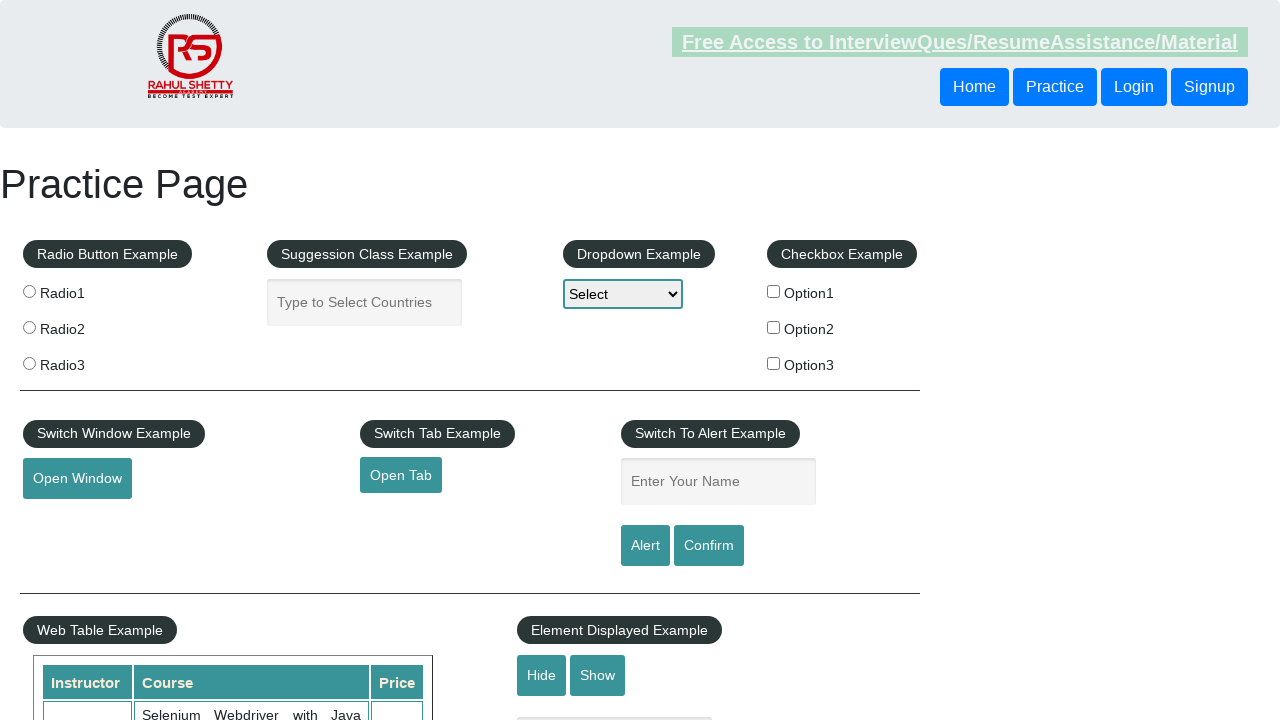

Opened footer link 1 in new tab with Ctrl+Click at (68, 520) on #gf-BIG >> xpath=//table/tbody/tr/td[1]/ul >> a >> nth=1
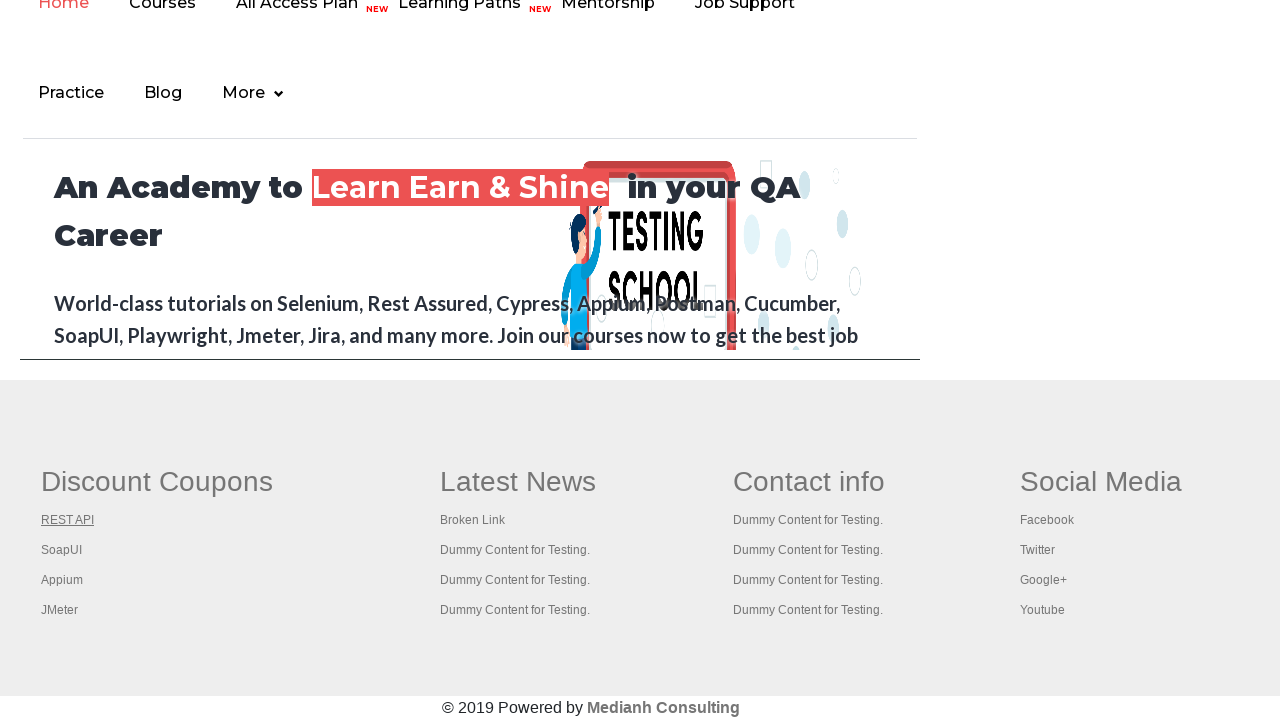

New tab loaded successfully
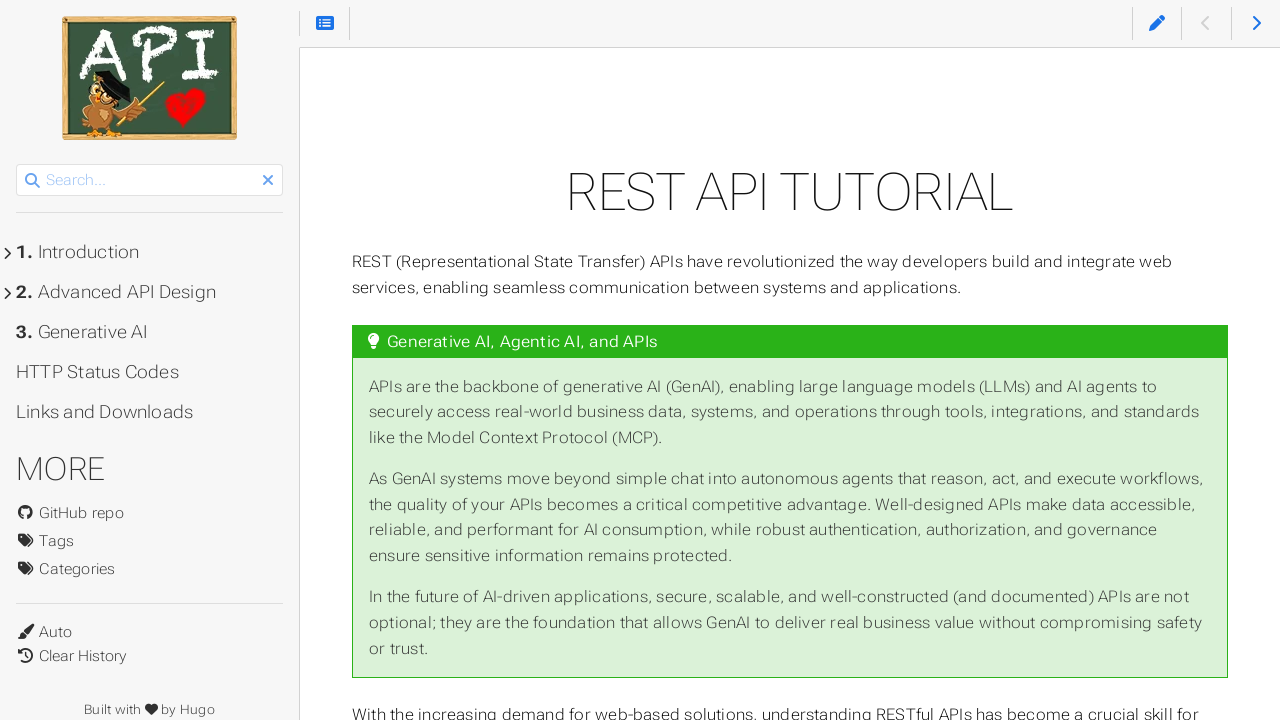

New tab title: REST API Tutorial
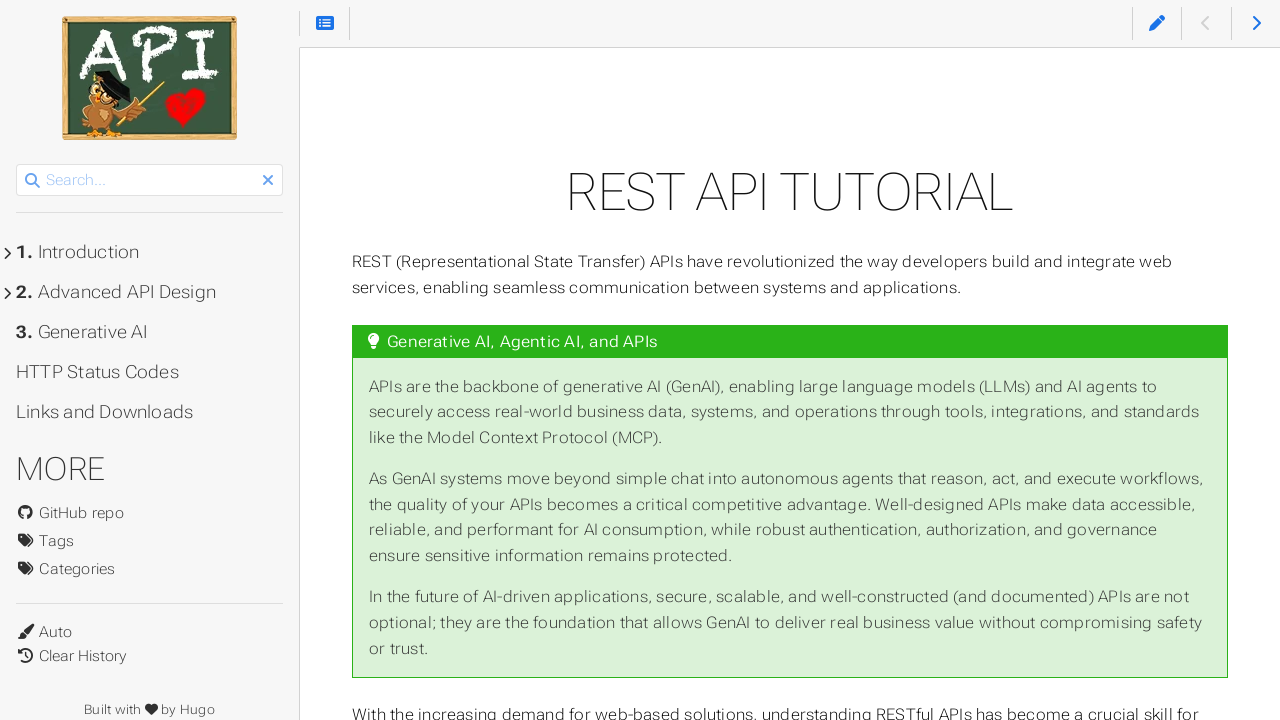

Closed new tab
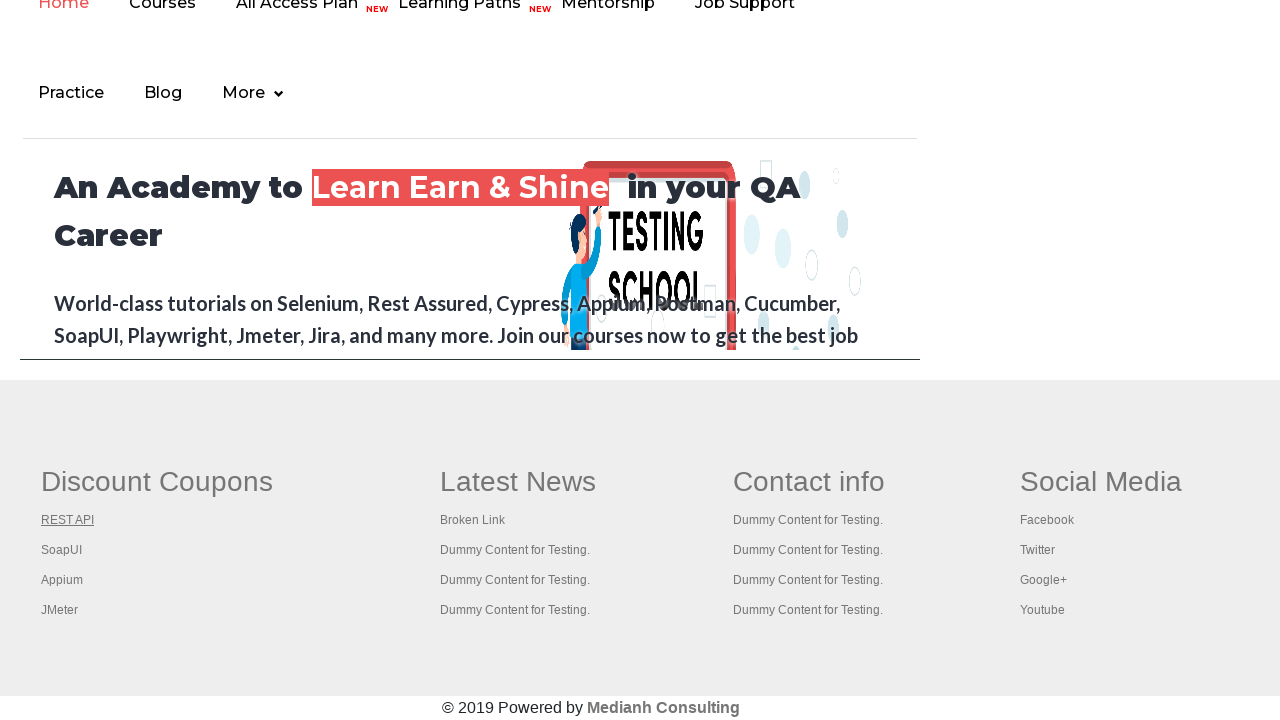

Selected footer link at index 2
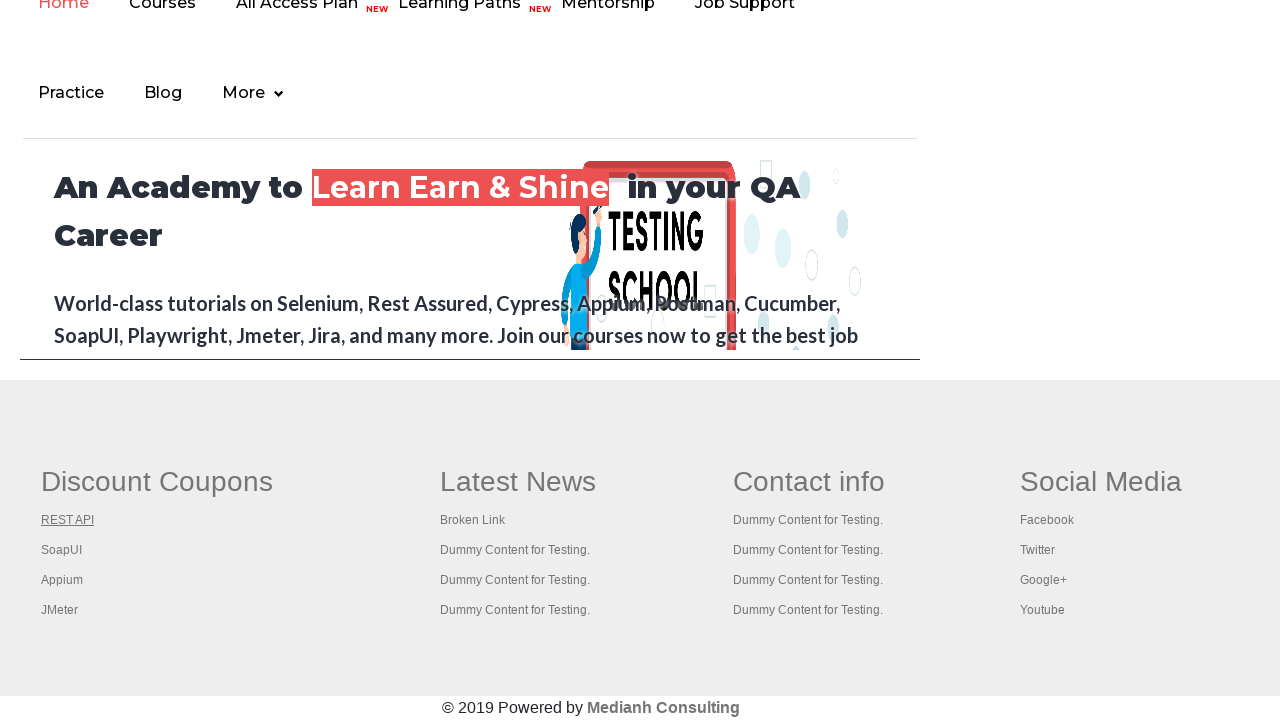

Opened footer link 2 in new tab with Ctrl+Click at (62, 550) on #gf-BIG >> xpath=//table/tbody/tr/td[1]/ul >> a >> nth=2
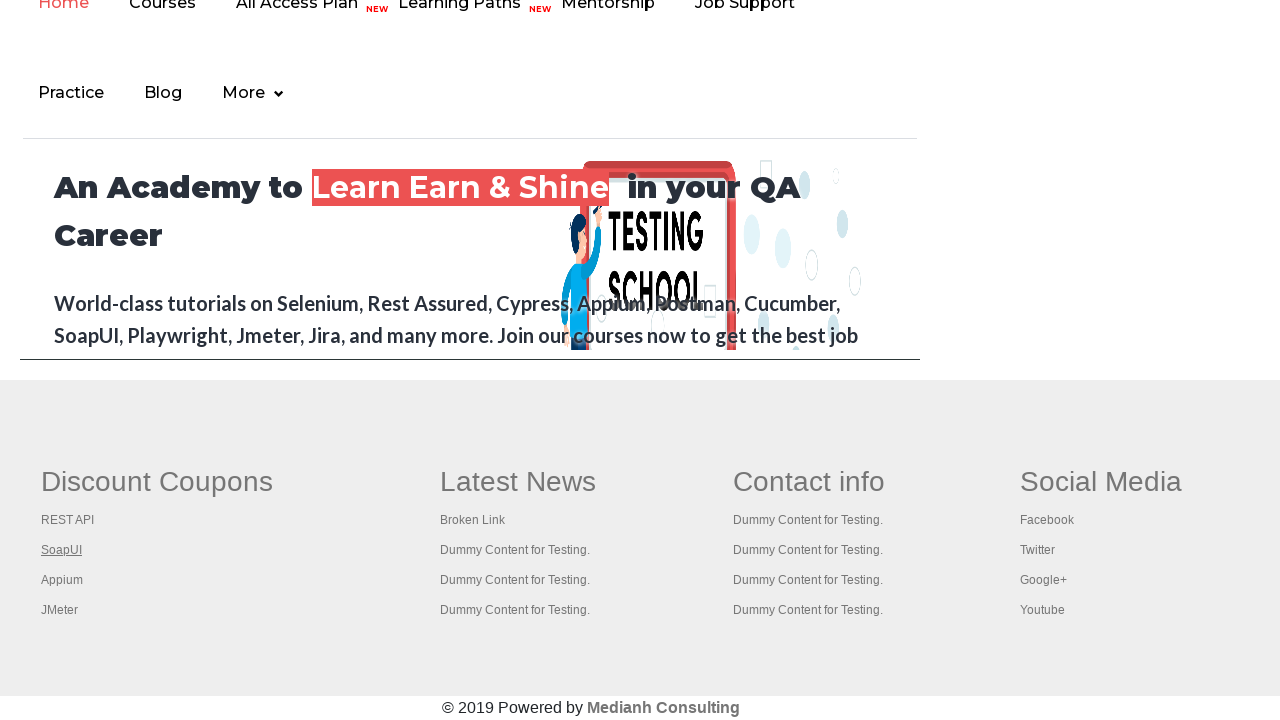

New tab loaded successfully
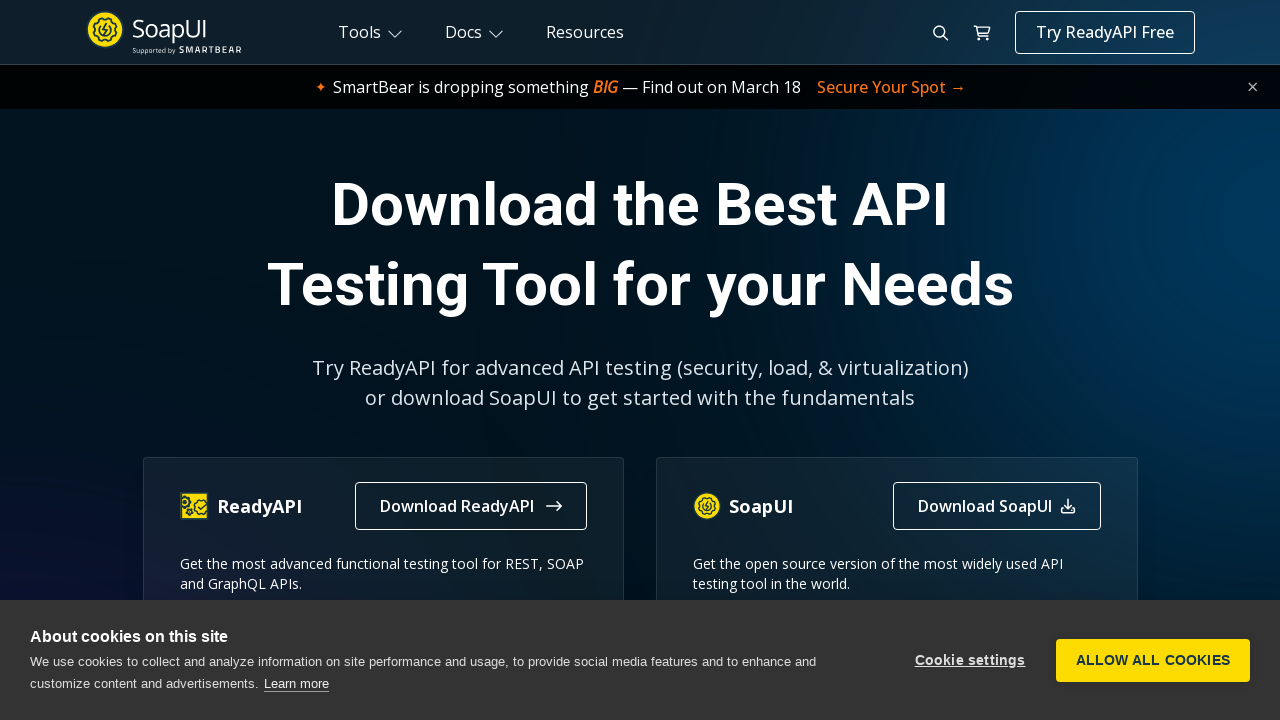

New tab title: The World’s Most Popular API Testing Tool | SoapUI
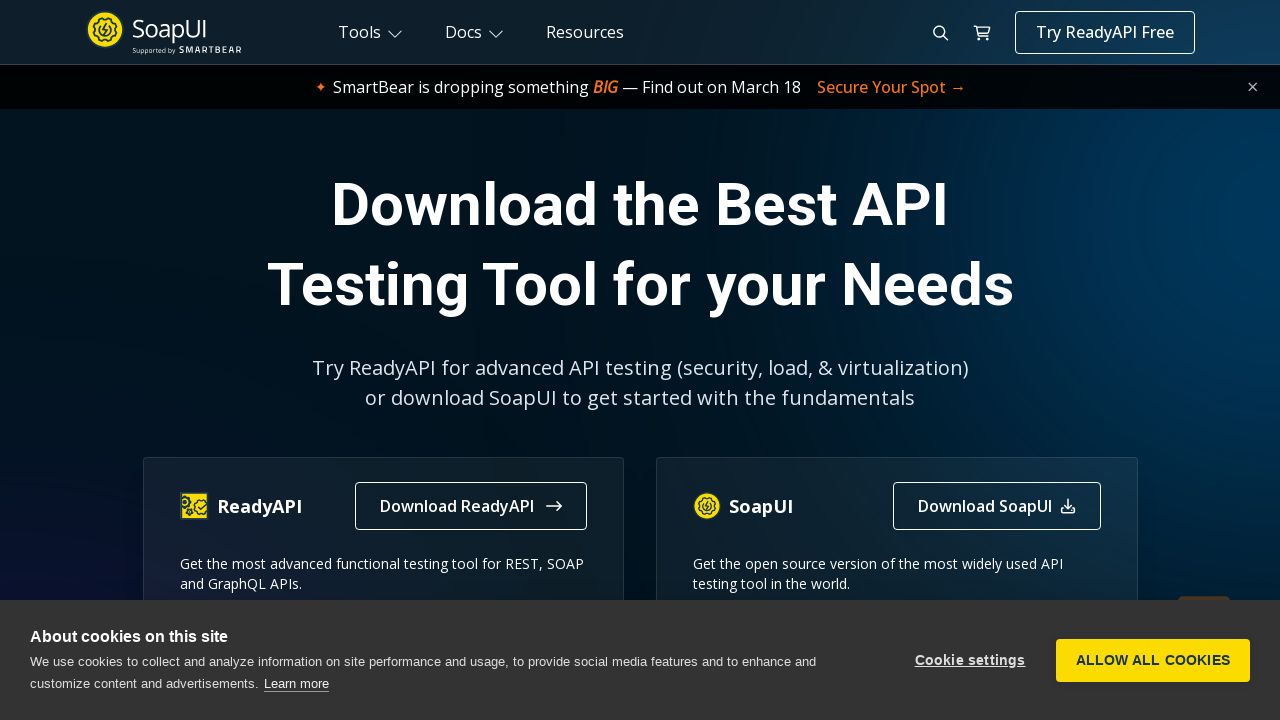

Closed new tab
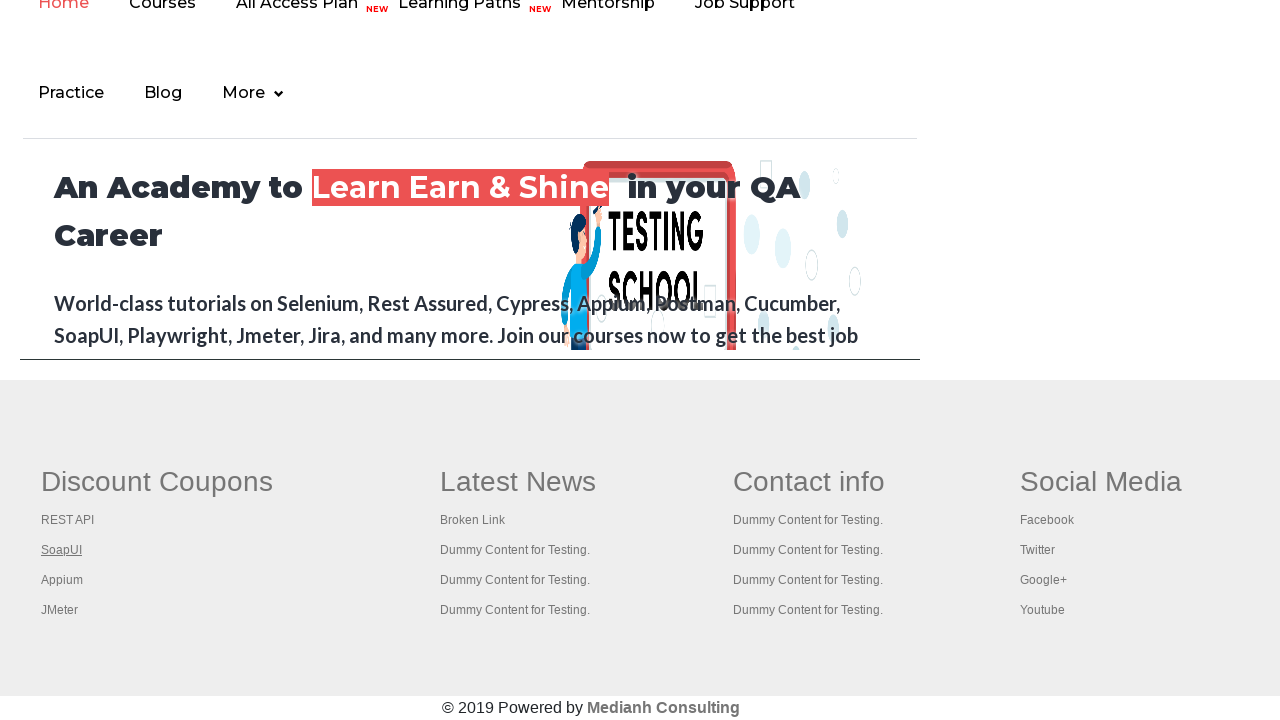

Selected footer link at index 3
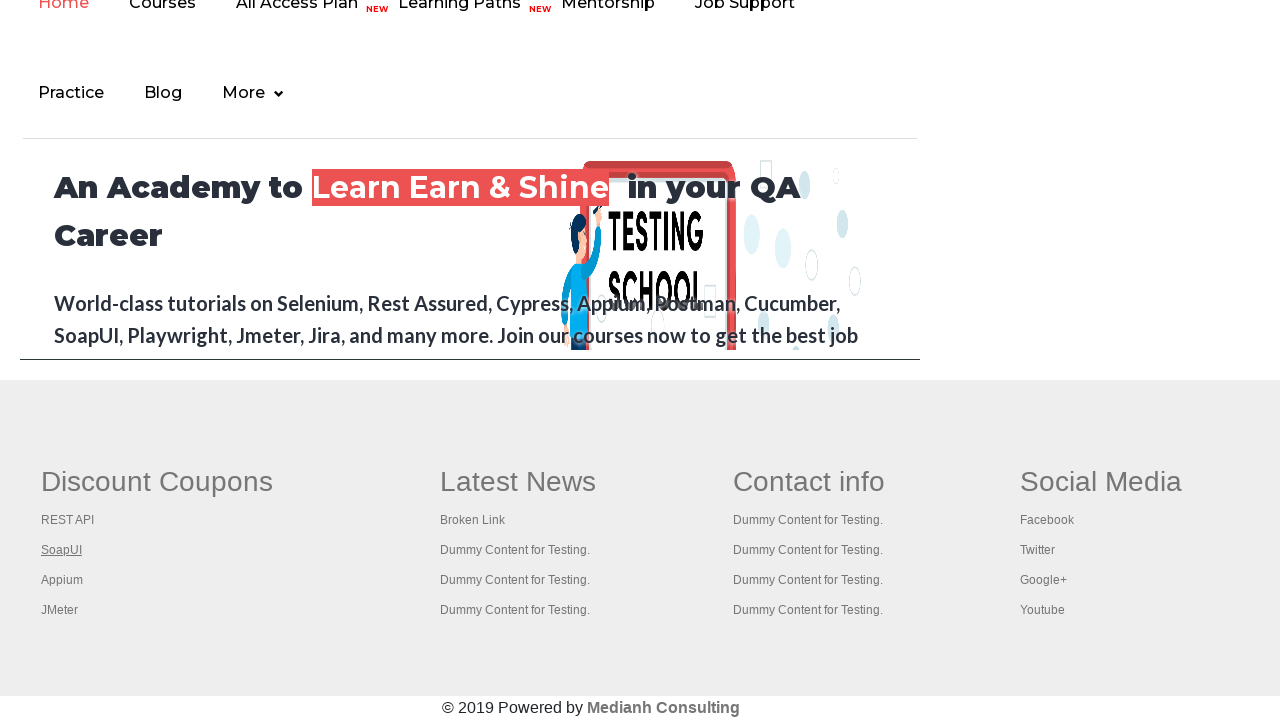

Opened footer link 3 in new tab with Ctrl+Click at (62, 580) on #gf-BIG >> xpath=//table/tbody/tr/td[1]/ul >> a >> nth=3
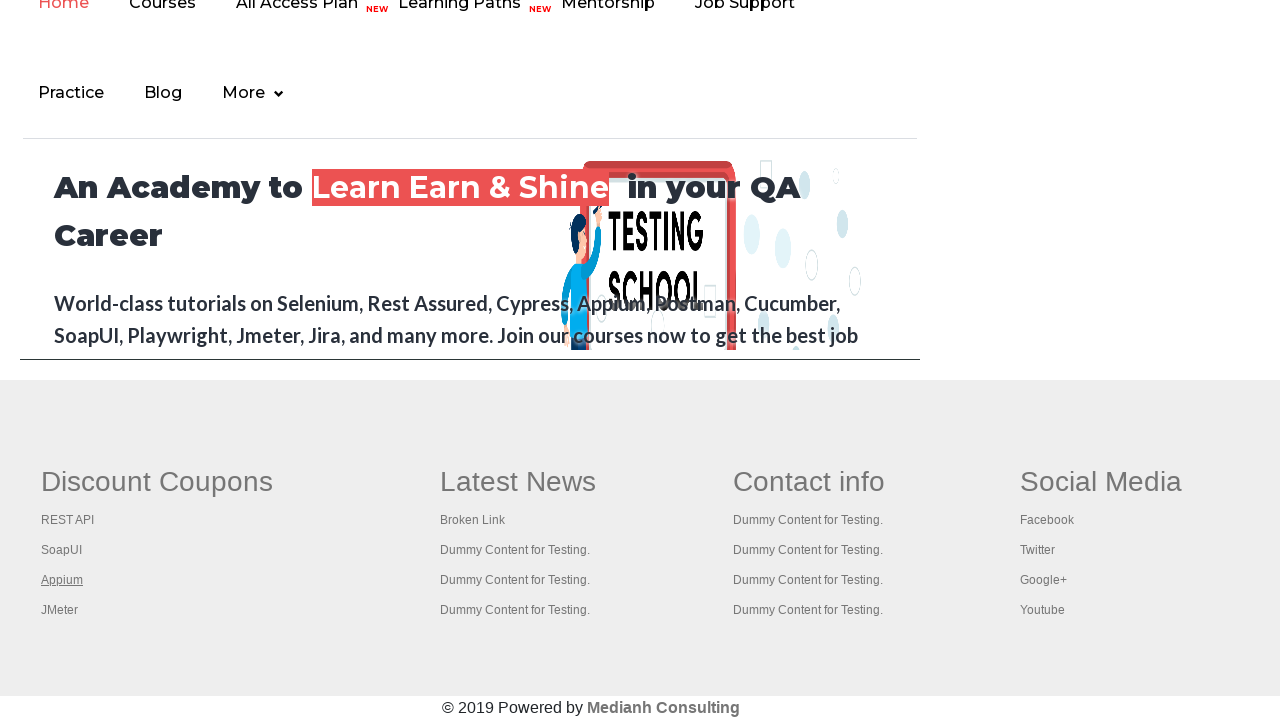

New tab loaded successfully
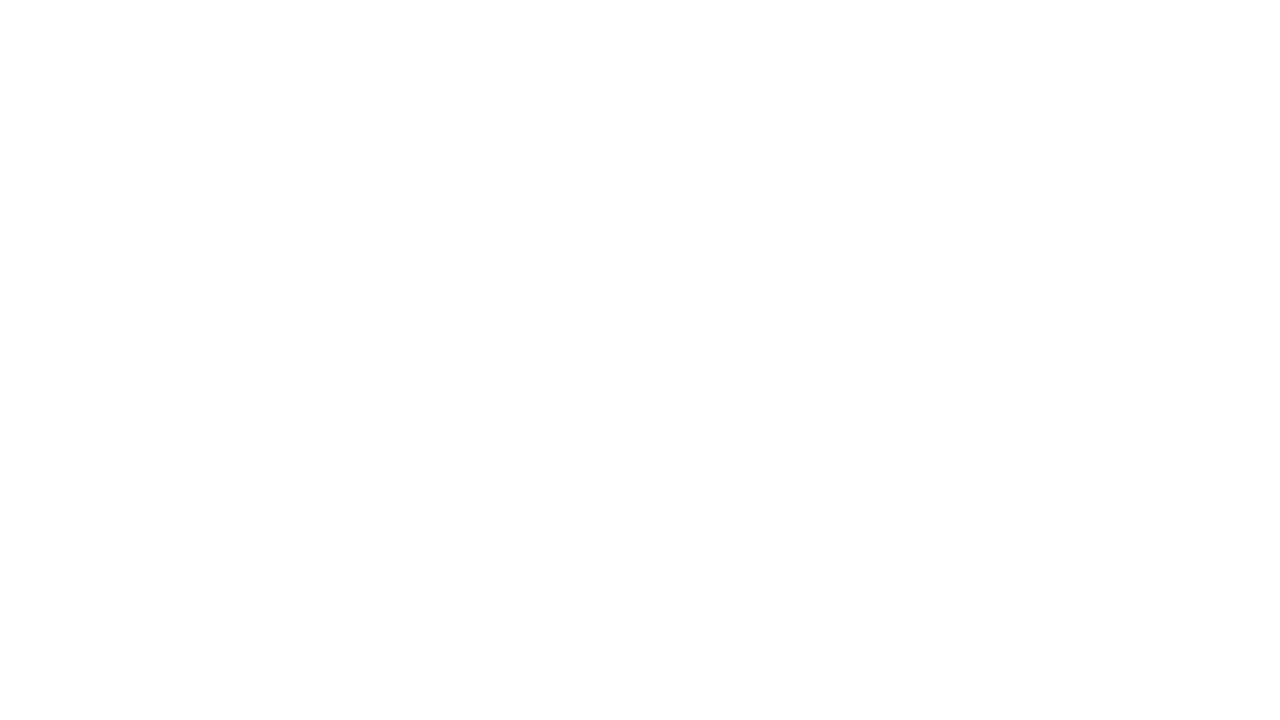

New tab title: 
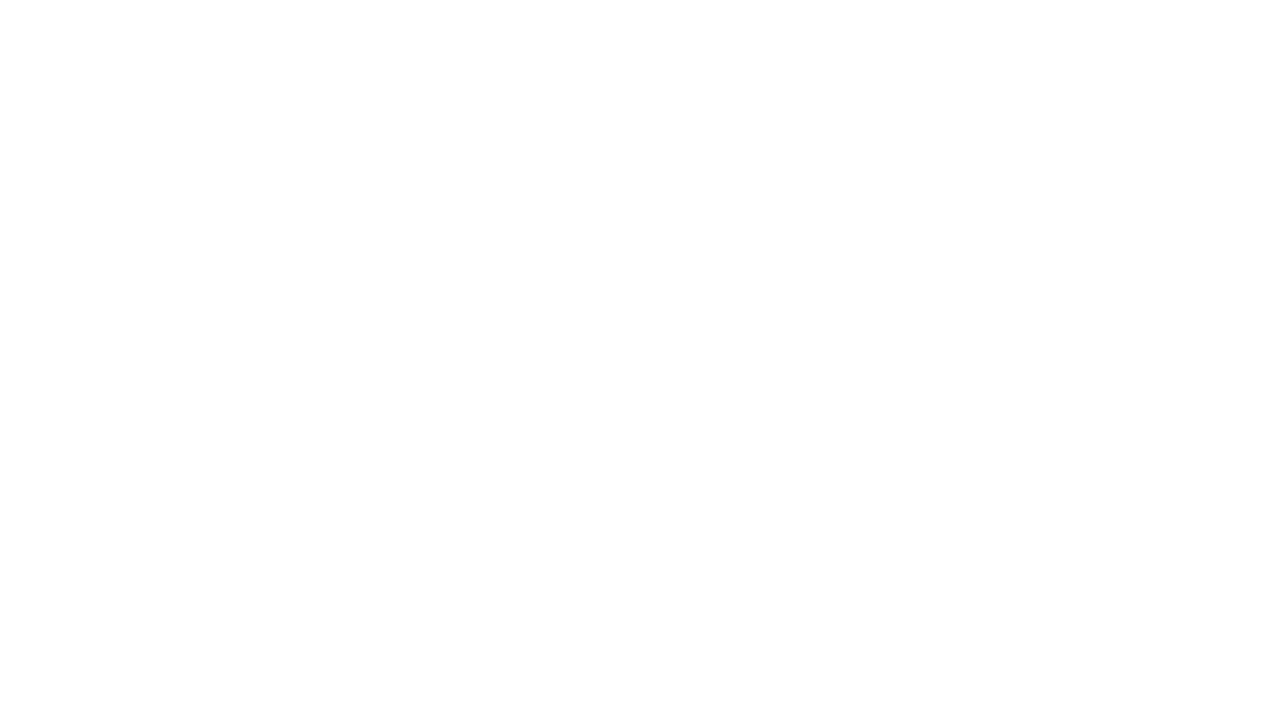

Closed new tab
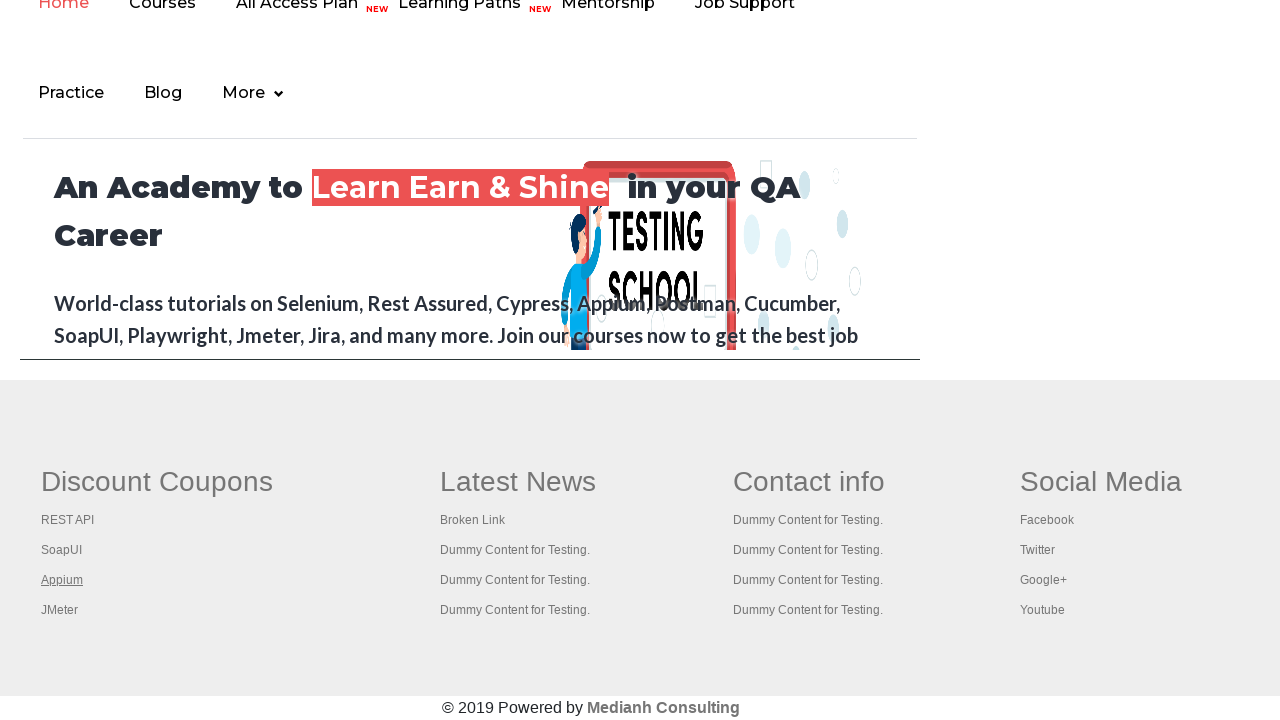

Selected footer link at index 4
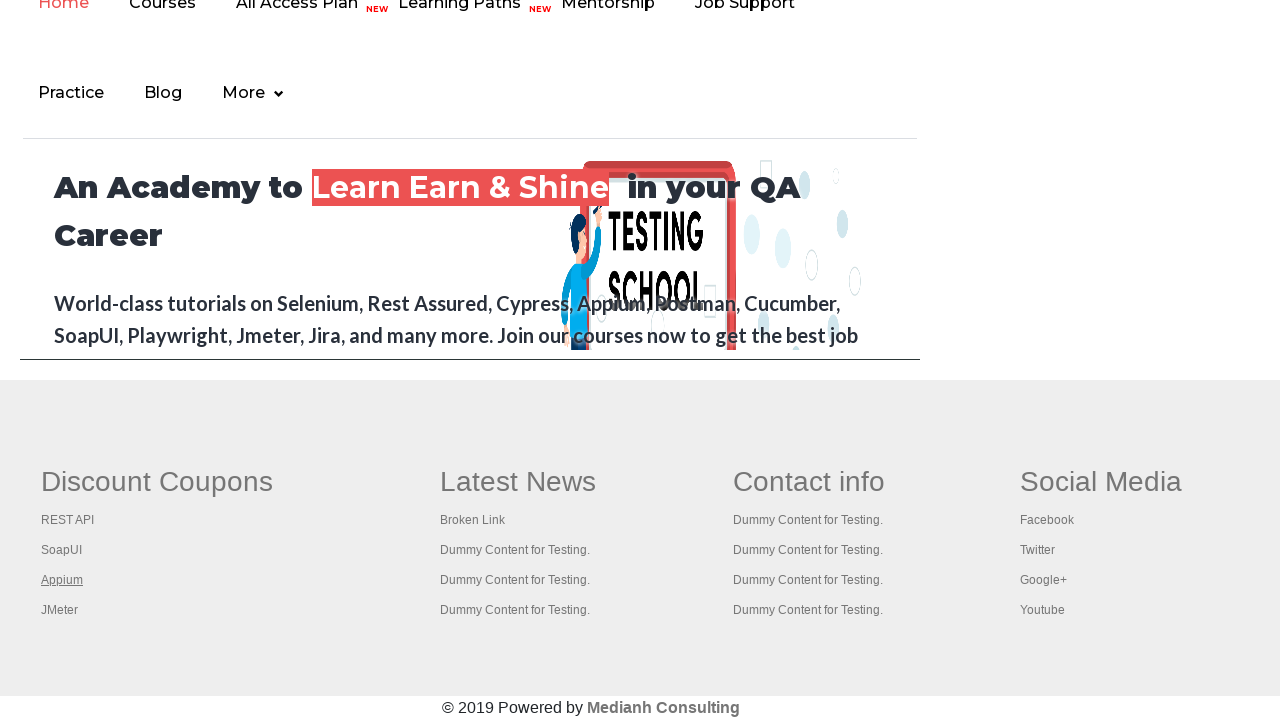

Opened footer link 4 in new tab with Ctrl+Click at (60, 610) on #gf-BIG >> xpath=//table/tbody/tr/td[1]/ul >> a >> nth=4
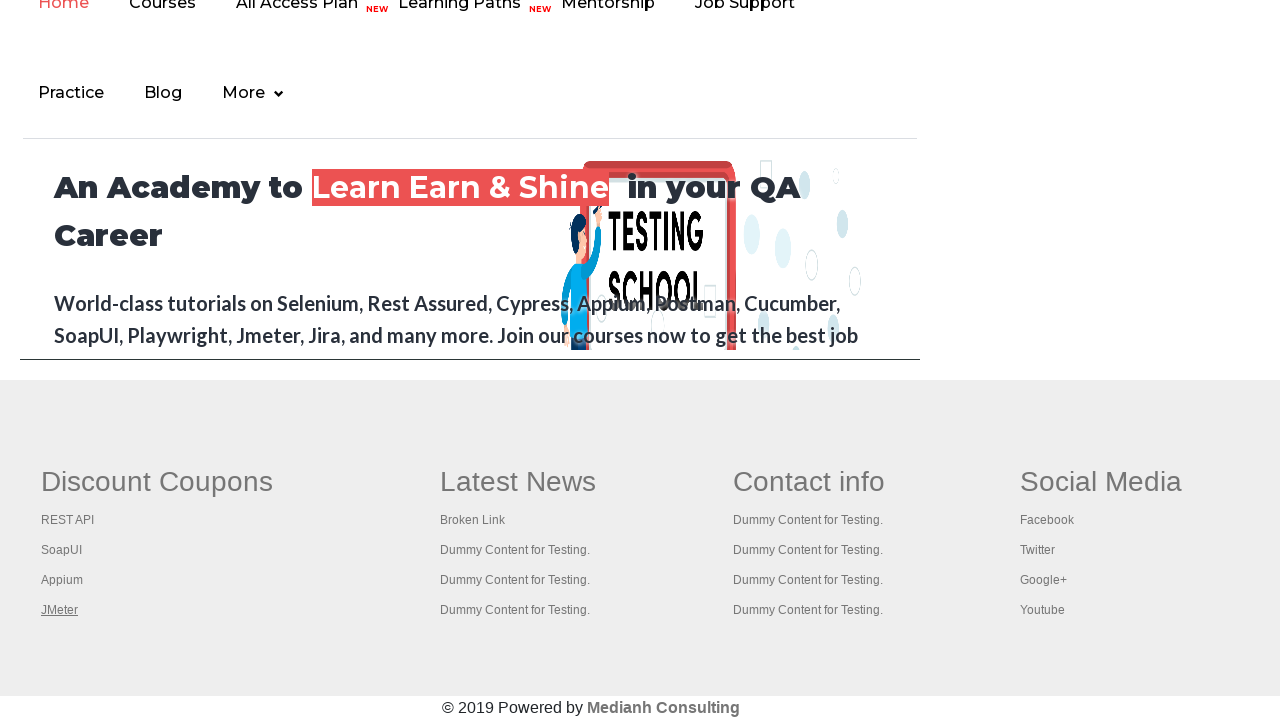

New tab loaded successfully
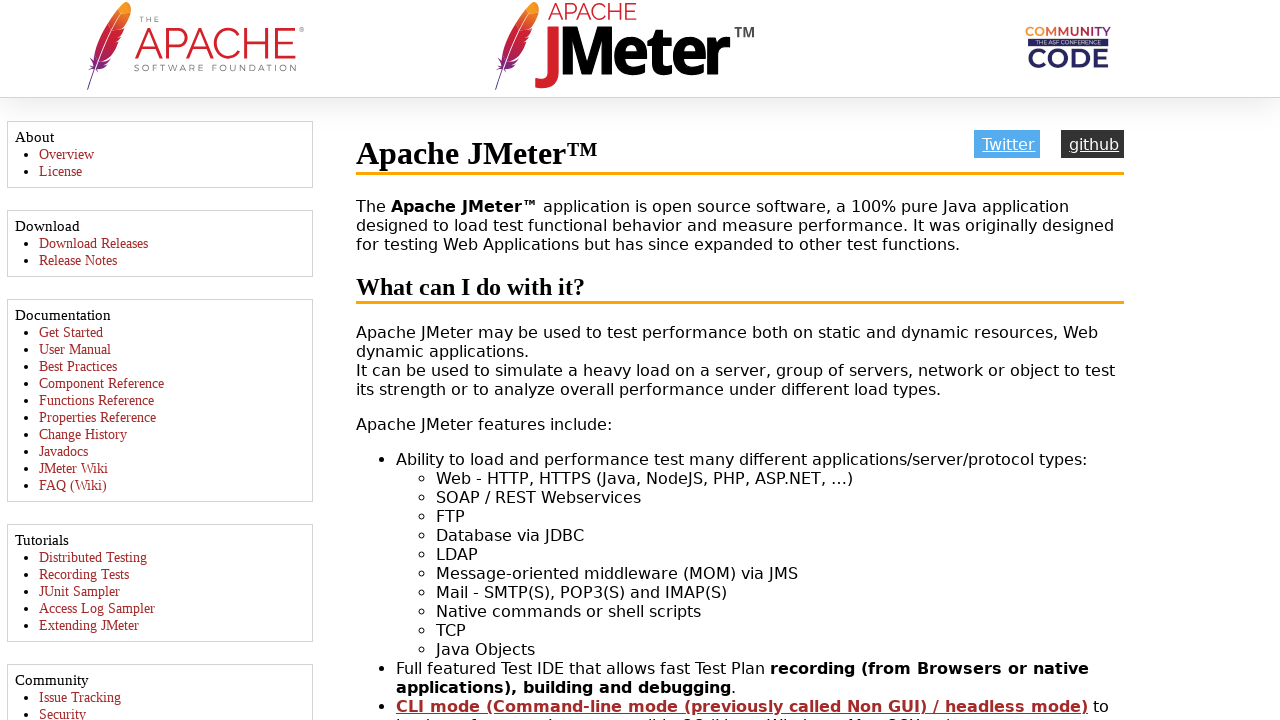

New tab title: Apache JMeter - Apache JMeter™
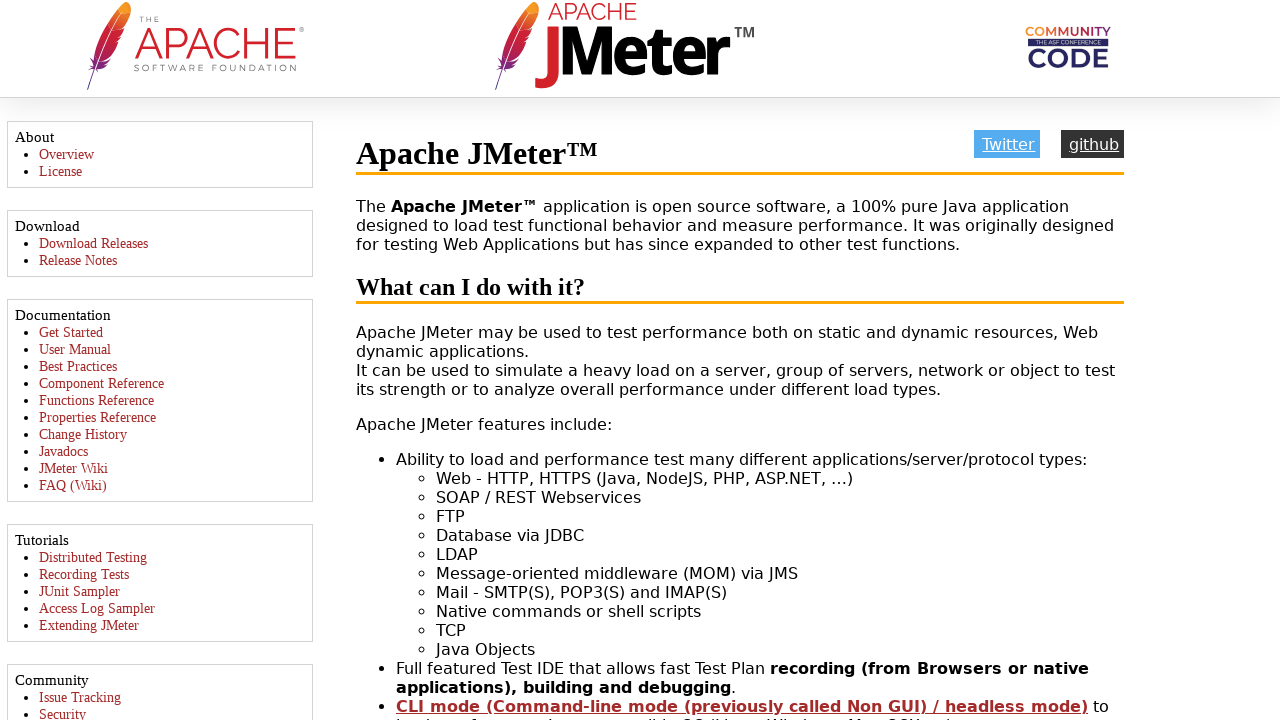

Closed new tab
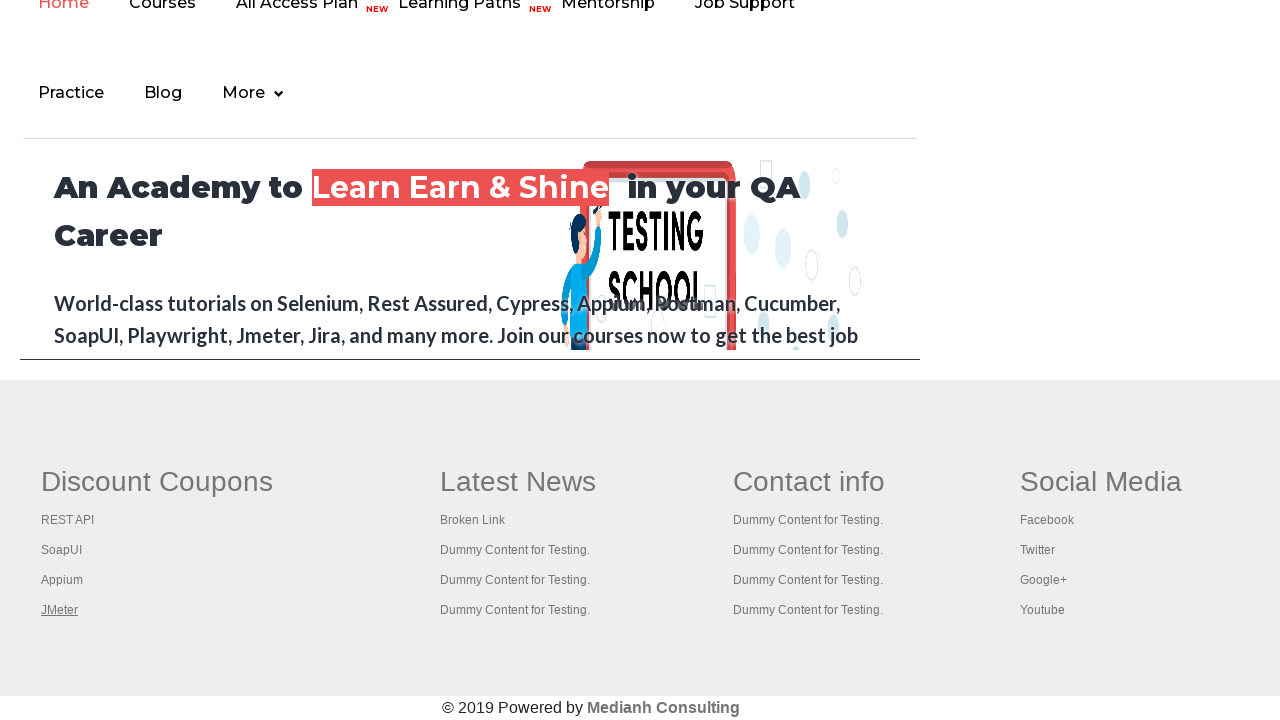

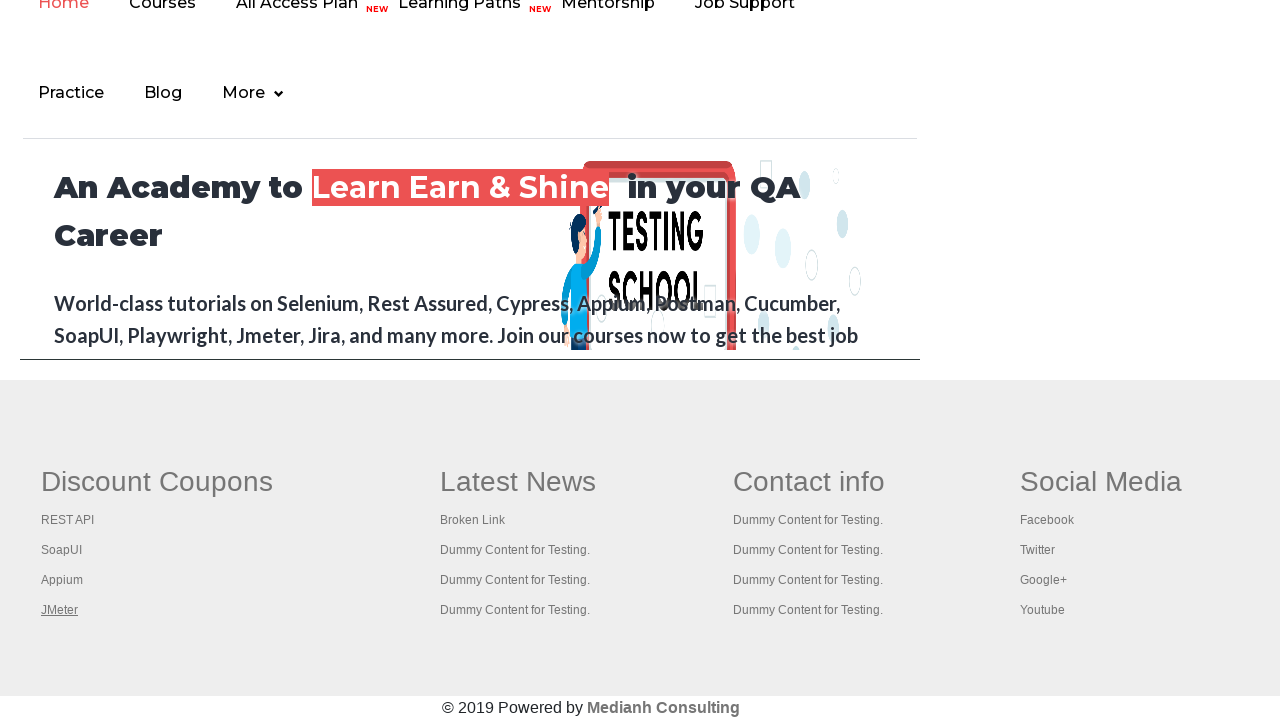